Creates a new paste on Pastebin by filling in the text content, setting expiration to 10 minutes, adding a title, and submitting the form

Starting URL: https://pastebin.com/

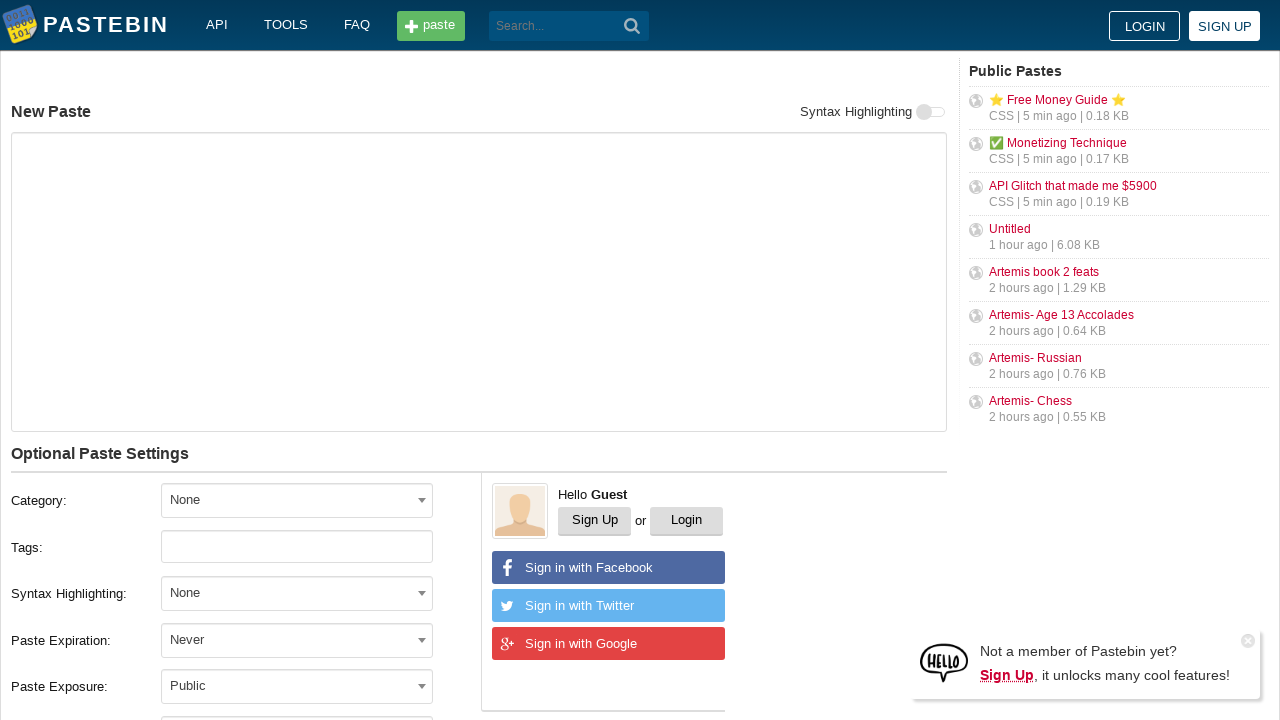

Text input field is visible
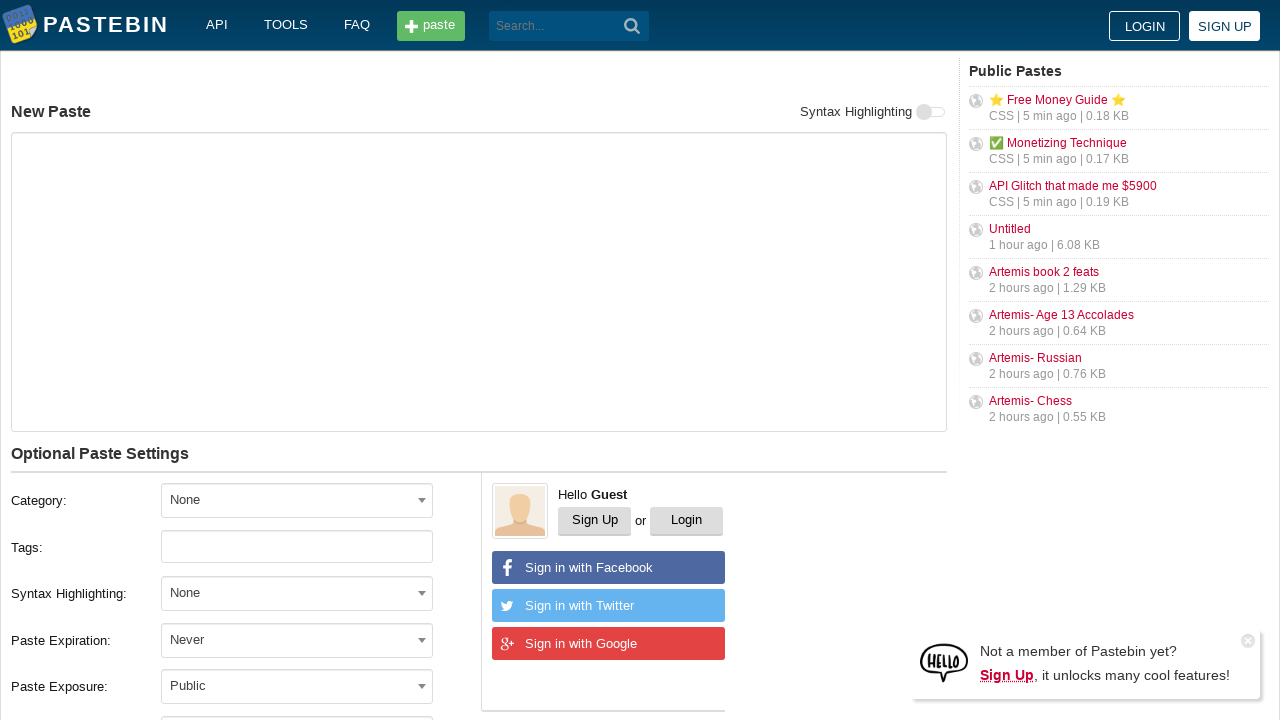

Filled paste content with 'Hello from WebDriver' on #postform-text
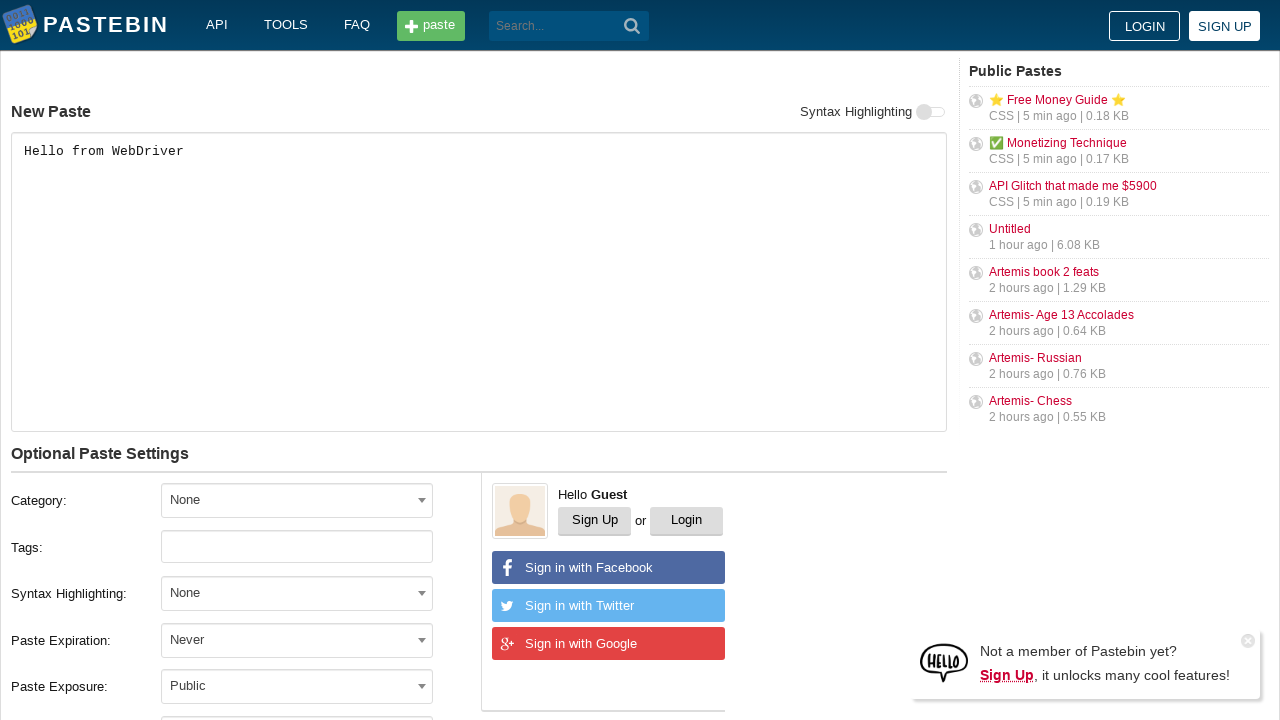

Clicked paste expiration dropdown at (297, 640) on [aria-labelledby='select2-postform-expiration-container']
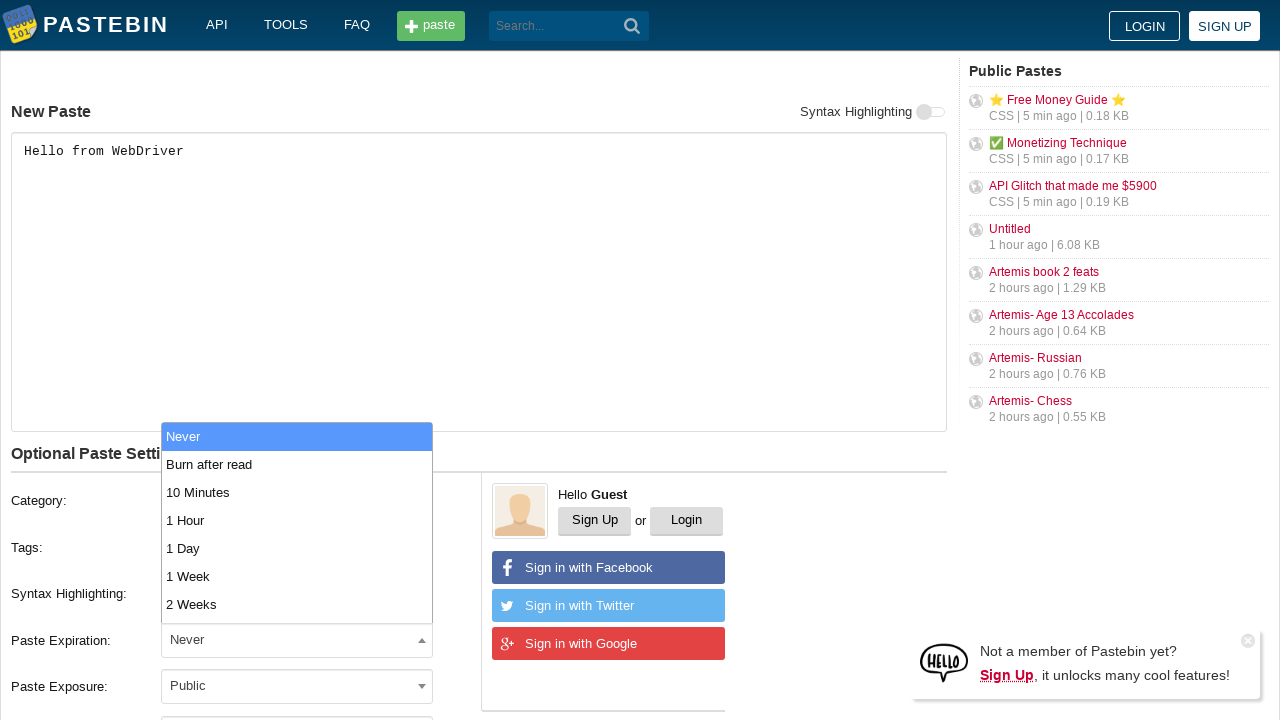

Selected '10 Minutes' from expiration dropdown at (297, 492) on li:has-text('10 Minutes')
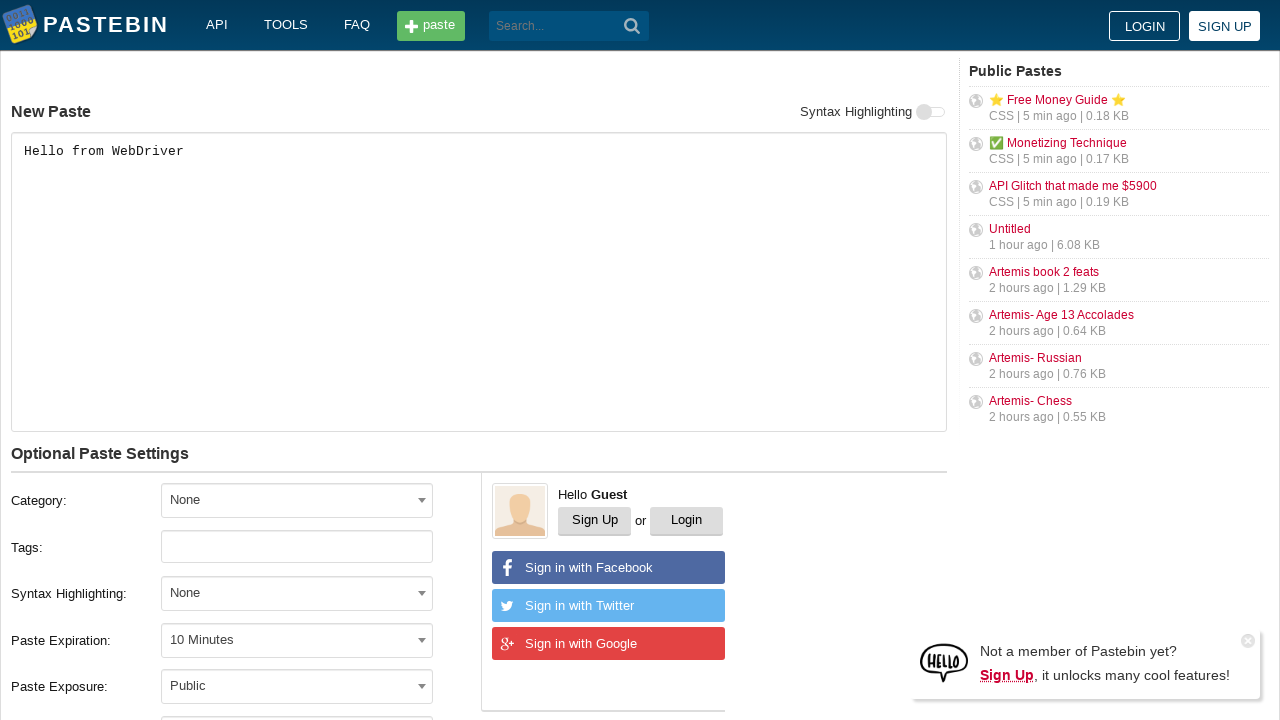

Filled paste title with 'helloweb' on #postform-name
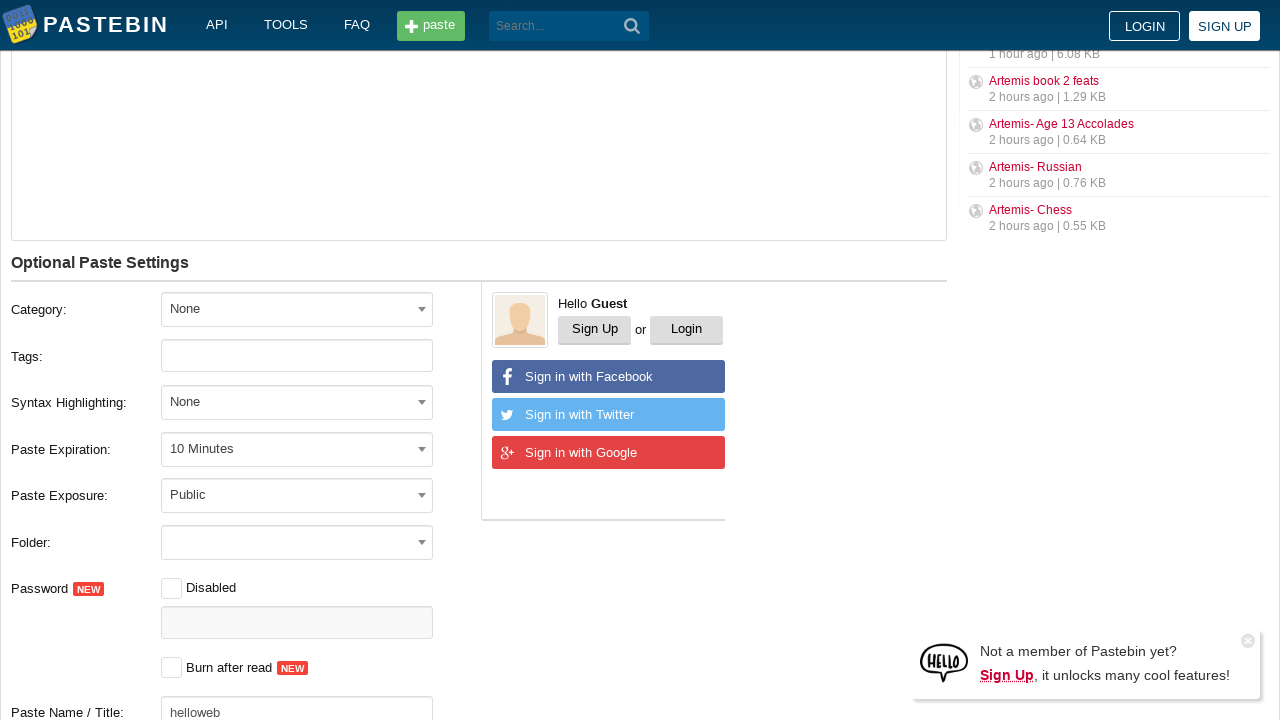

Submitted the paste form by pressing Enter on #postform-name
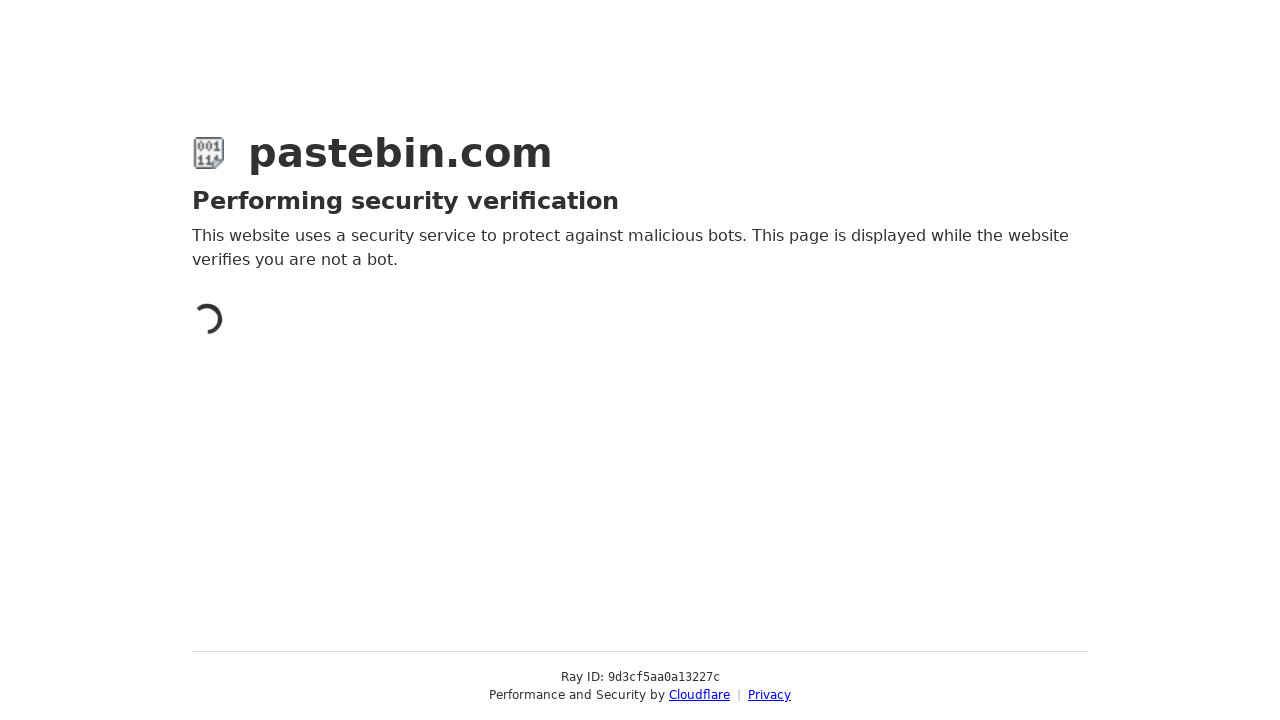

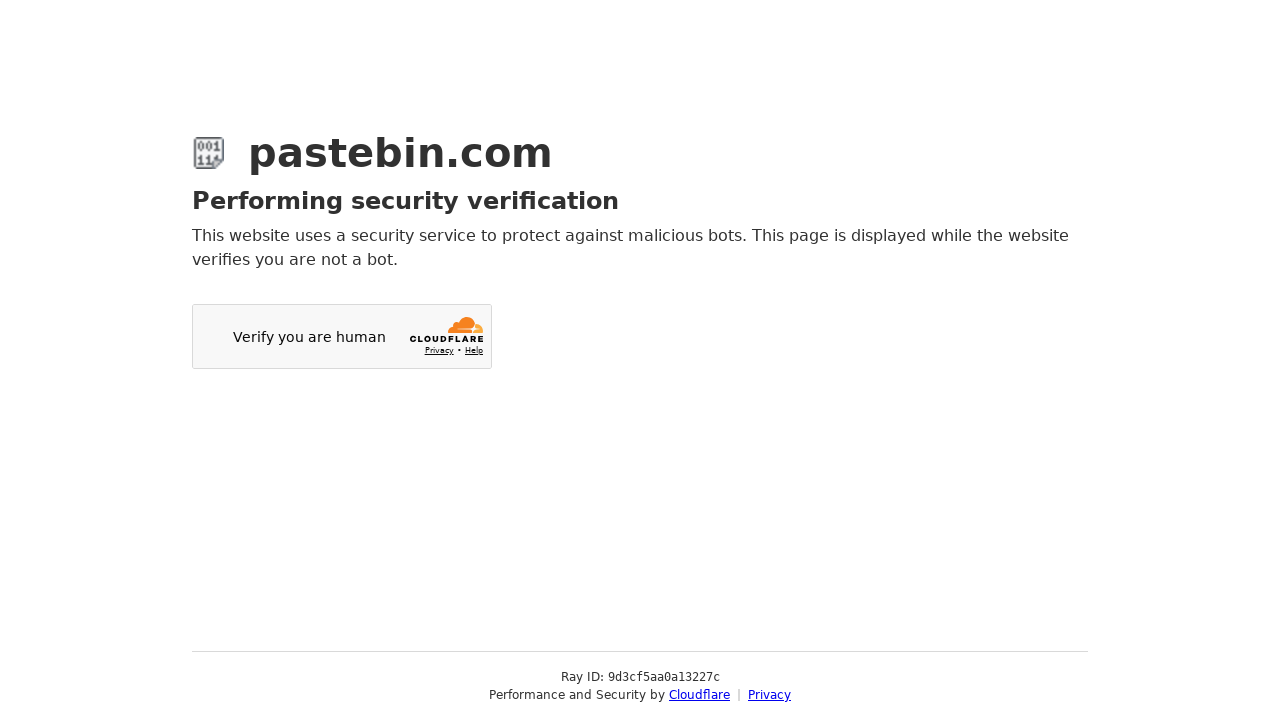